Navigates to CoinGlass liquidation data page and attempts to close any advertisement popup that may appear.

Starting URL: https://www.coinglass.com/LiquidationData

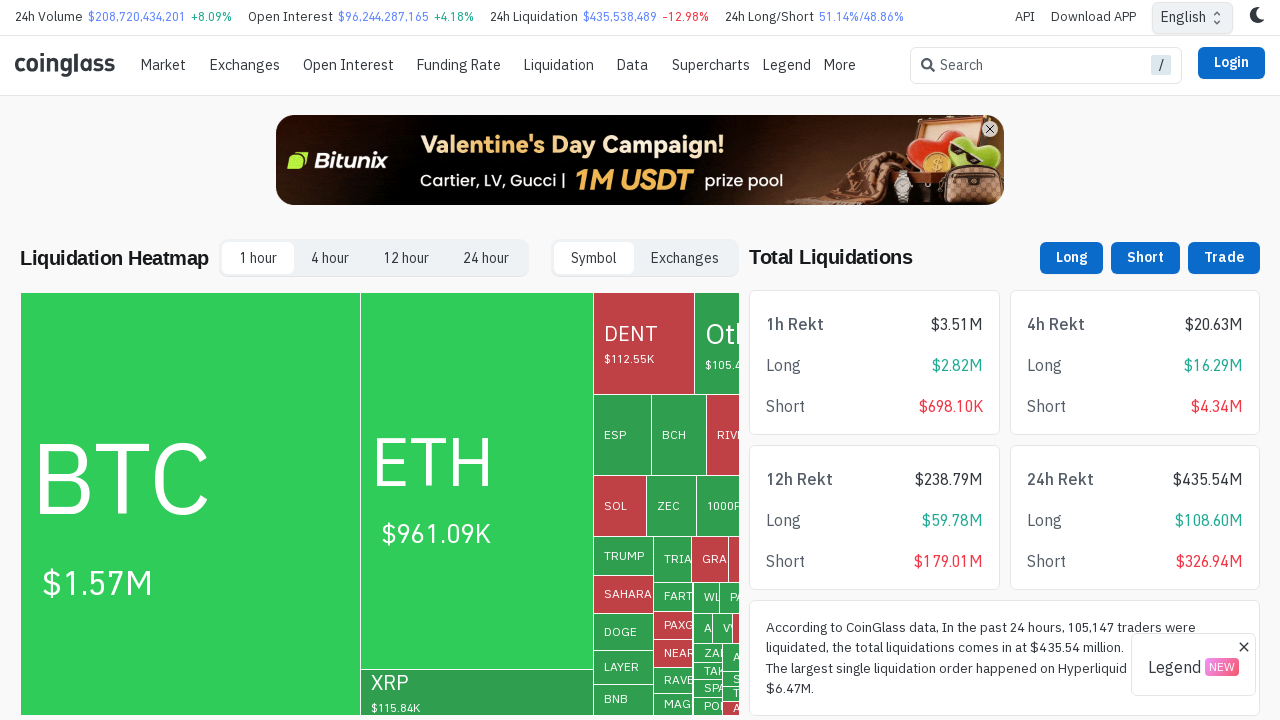

Waited for page to reach domcontentloaded state
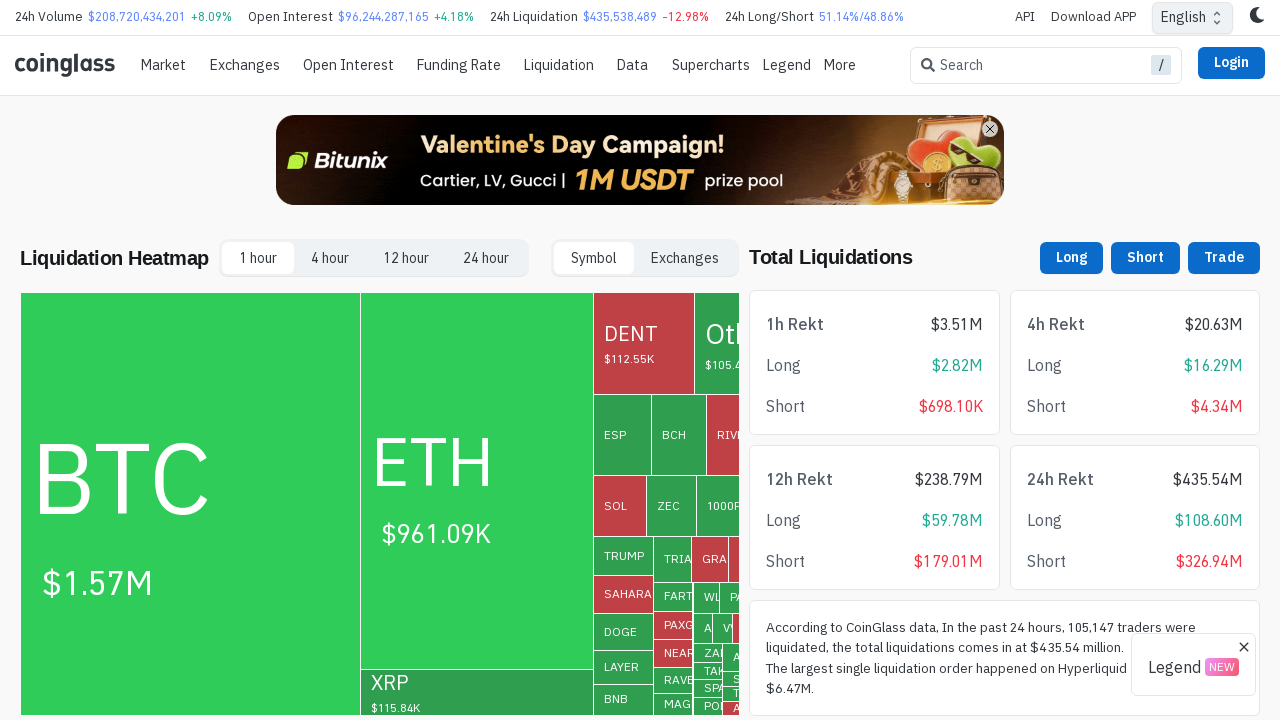

Located advertisement close button
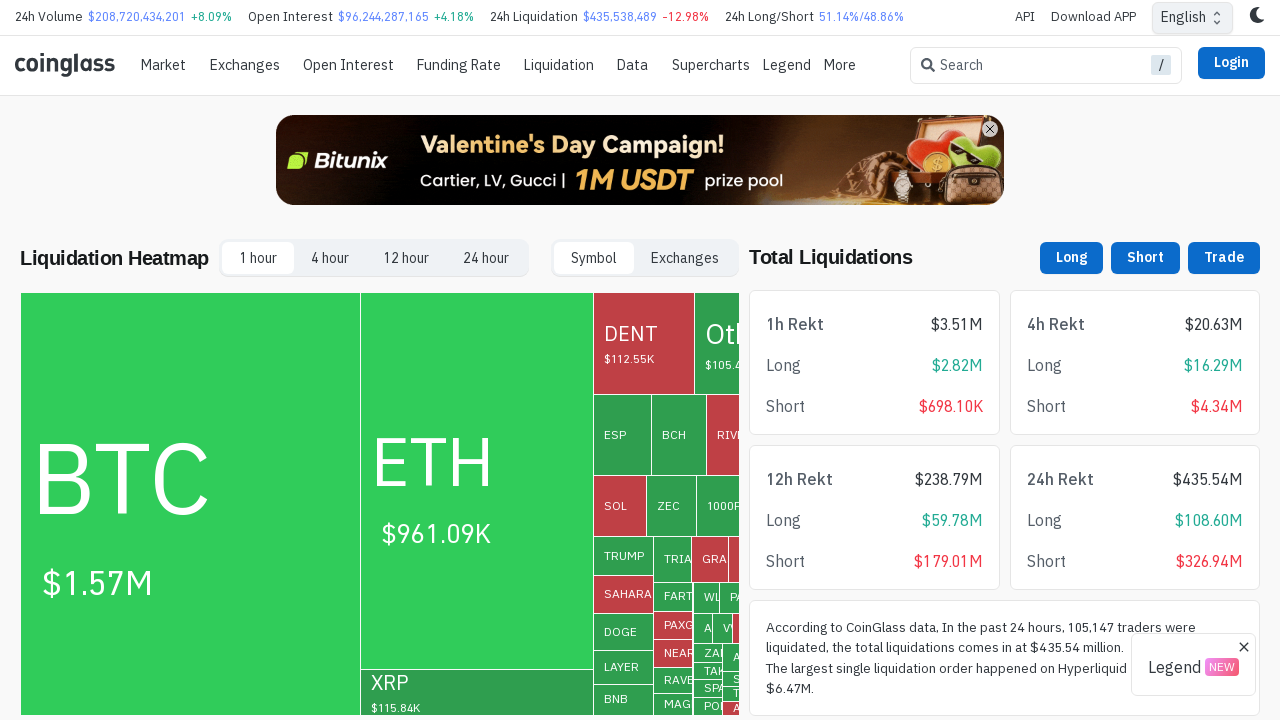

Advertisement popup not found or already closed on xpath=//*[@id='__next']/div/div[1]/div/span
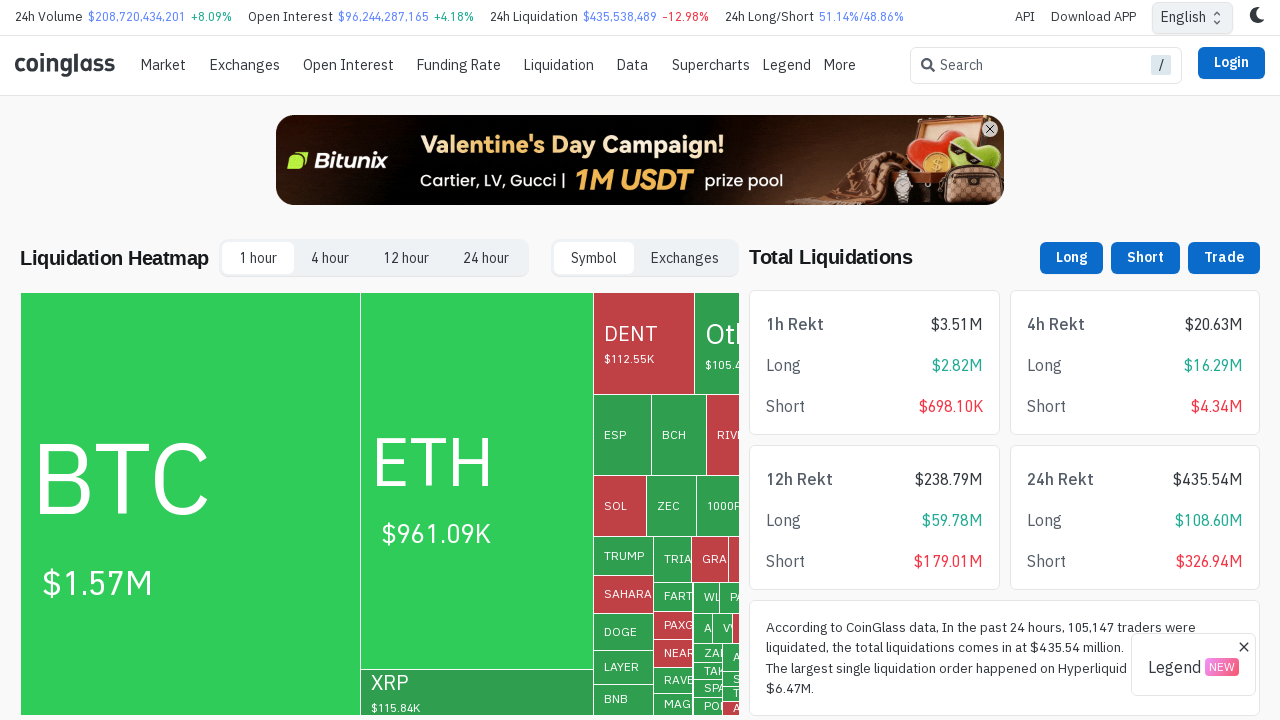

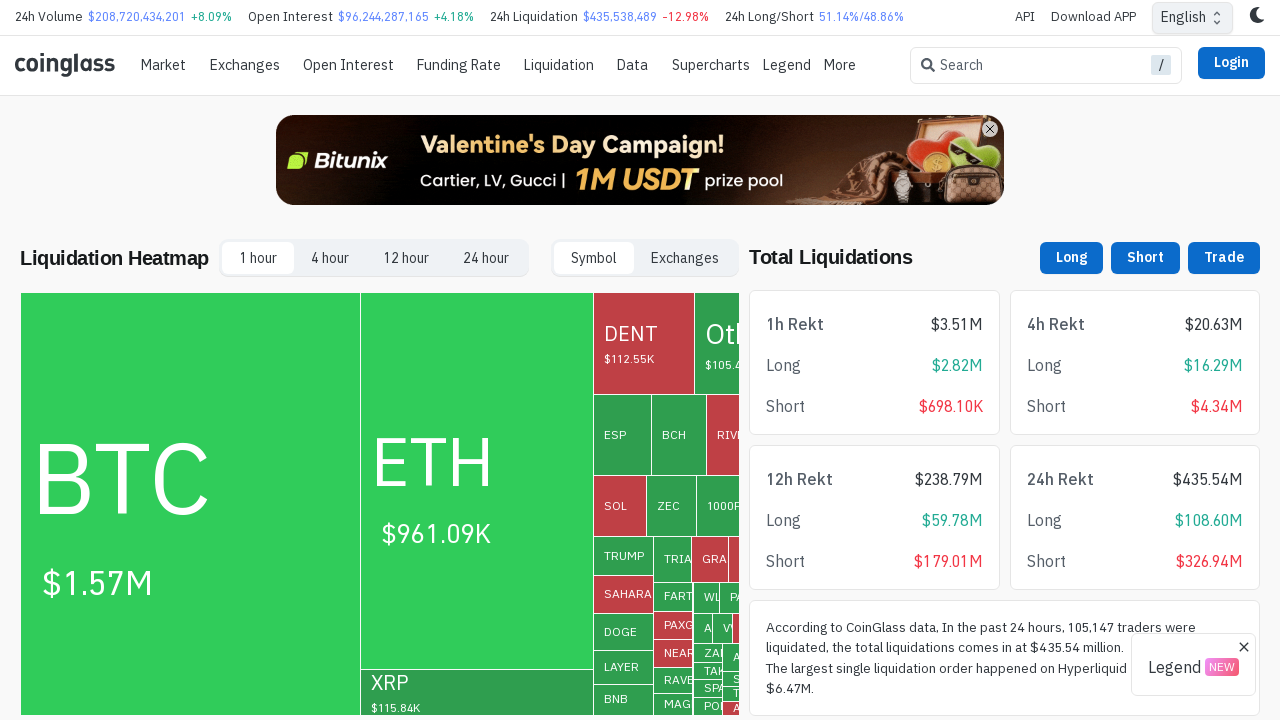